Tests python.org search feature by verifying the page title contains "Python", searching for "pycon", and confirming results appear

Starting URL: https://www.python.org

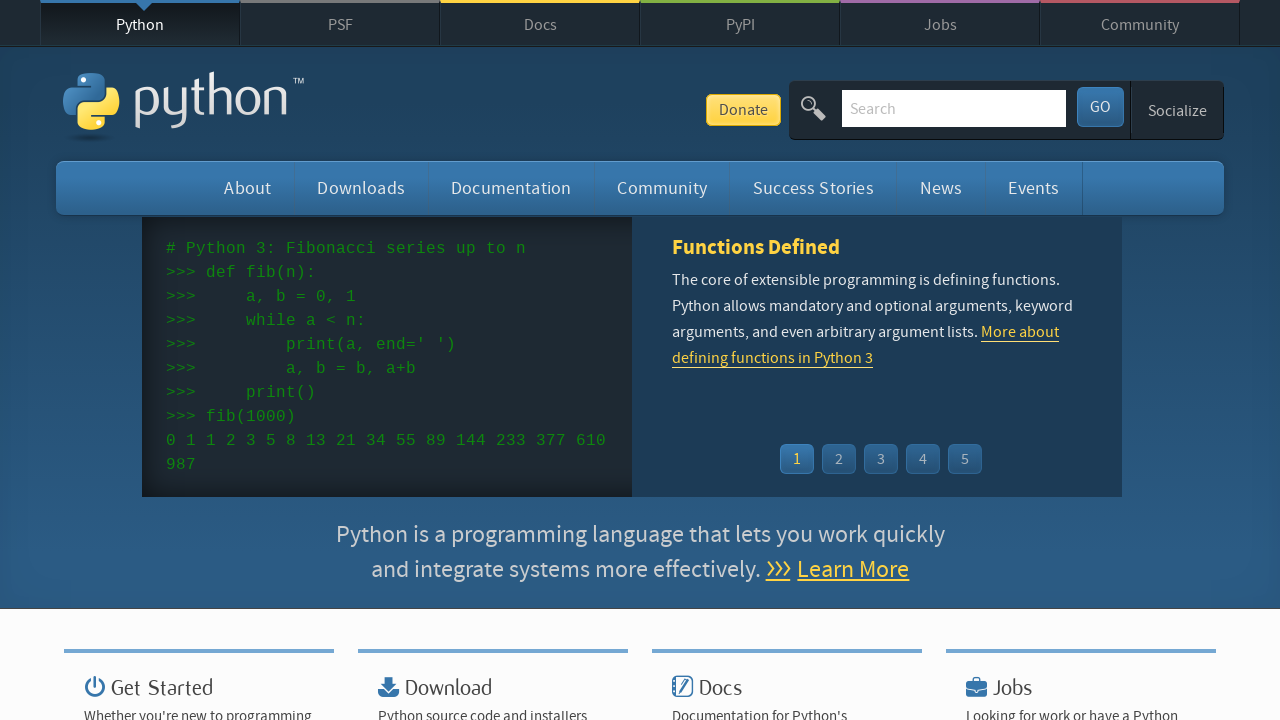

Verified page title contains 'Python'
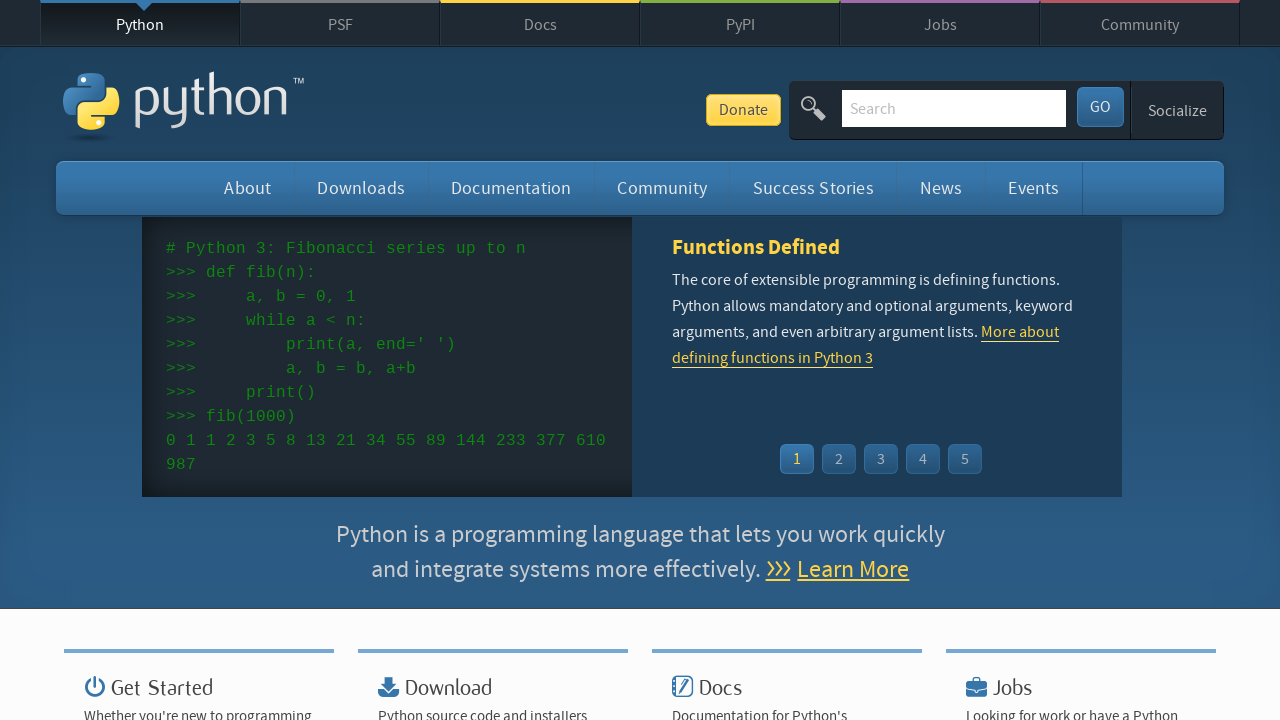

Filled search box with 'pycon' on input[name='q']
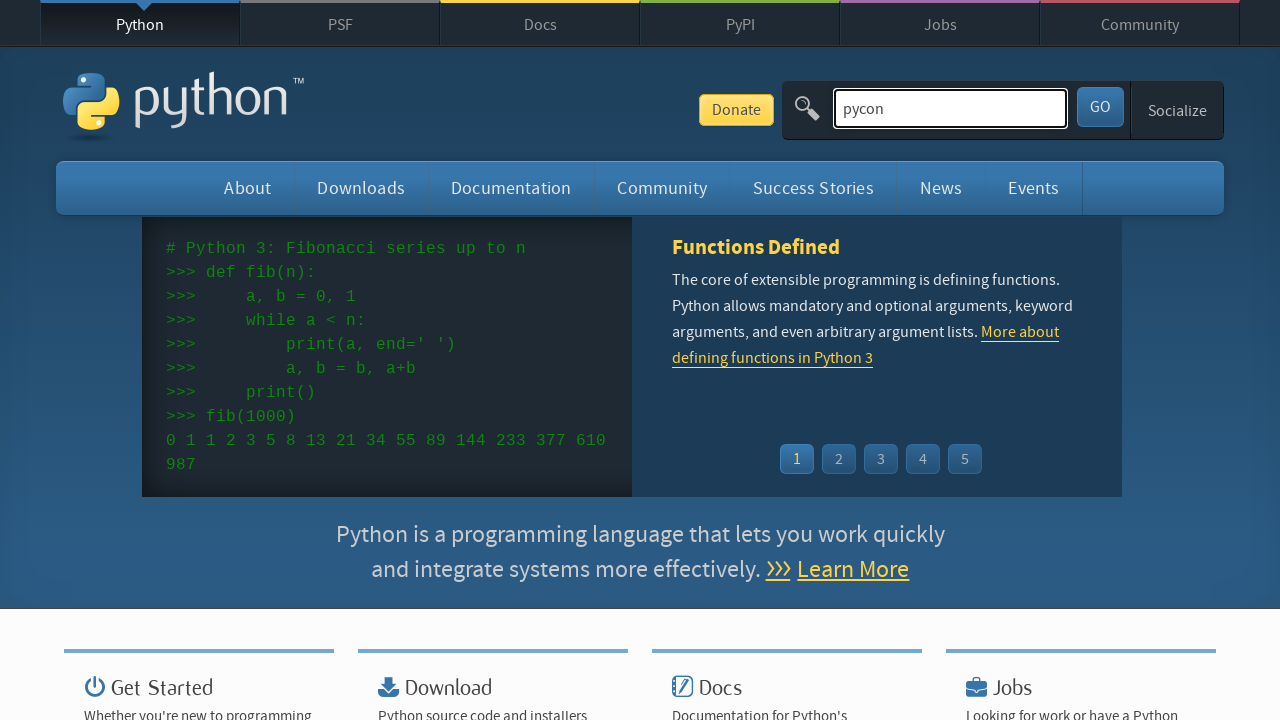

Clicked search button to submit query at (1100, 107) on button[id='submit']
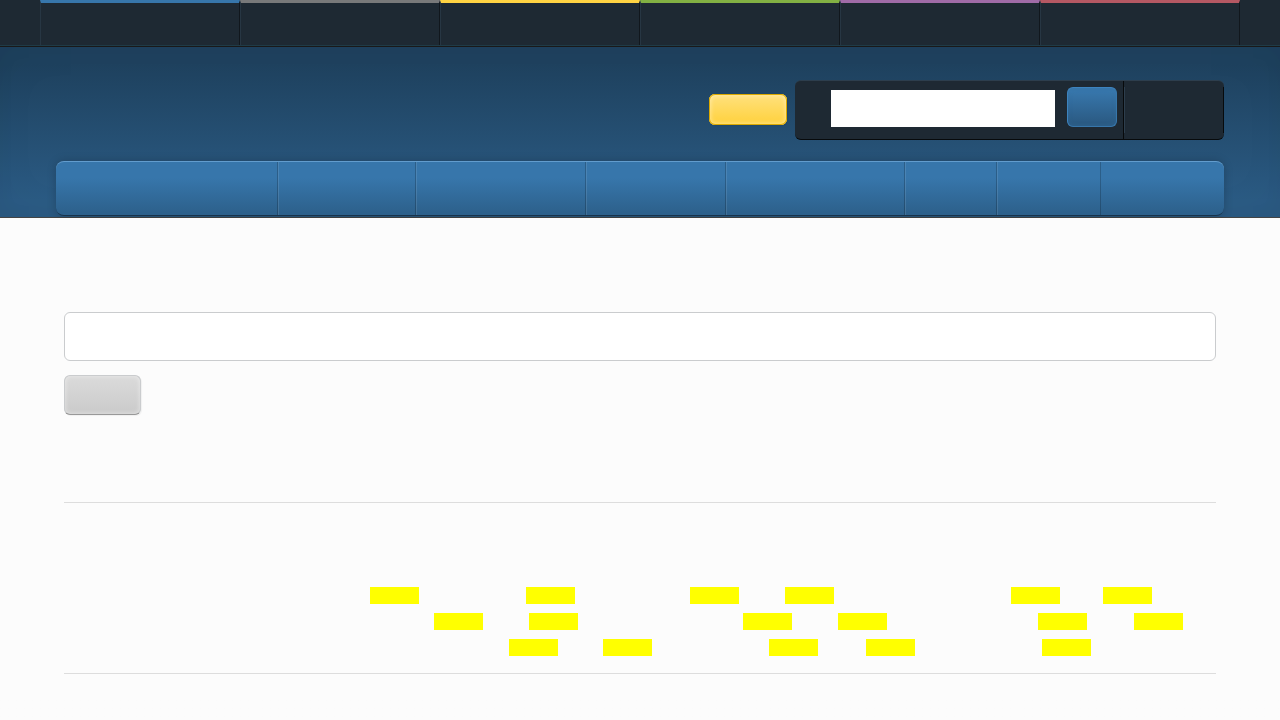

Search results loaded and verified
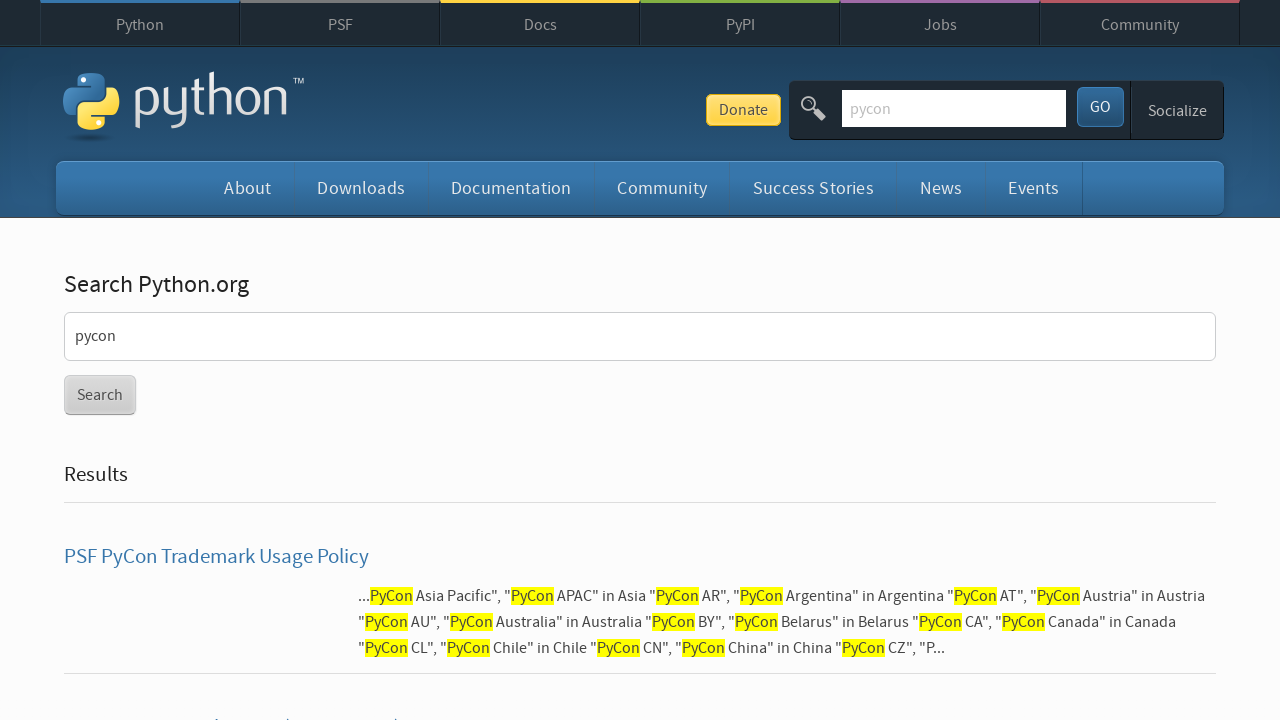

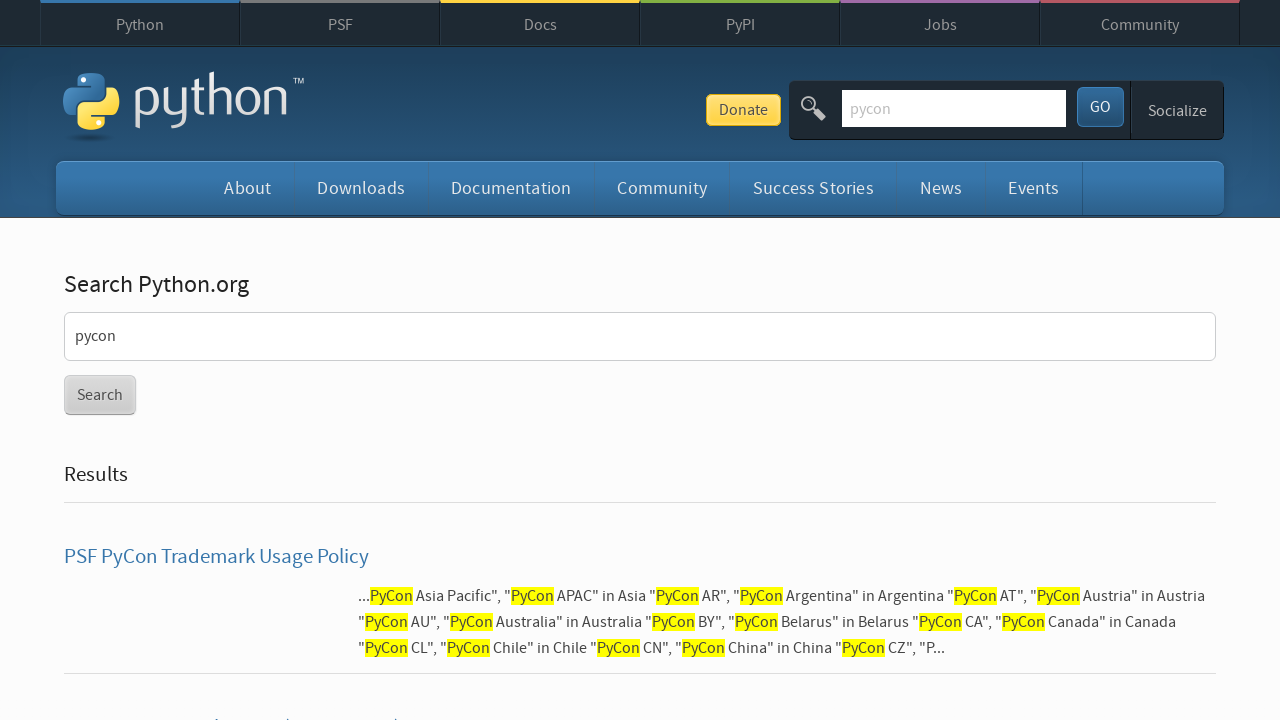